Tests dynamic page loading with refactored explicit wait, clicking Start and waiting for hidden element to become visible

Starting URL: http://the-internet.herokuapp.com/dynamic_loading/1

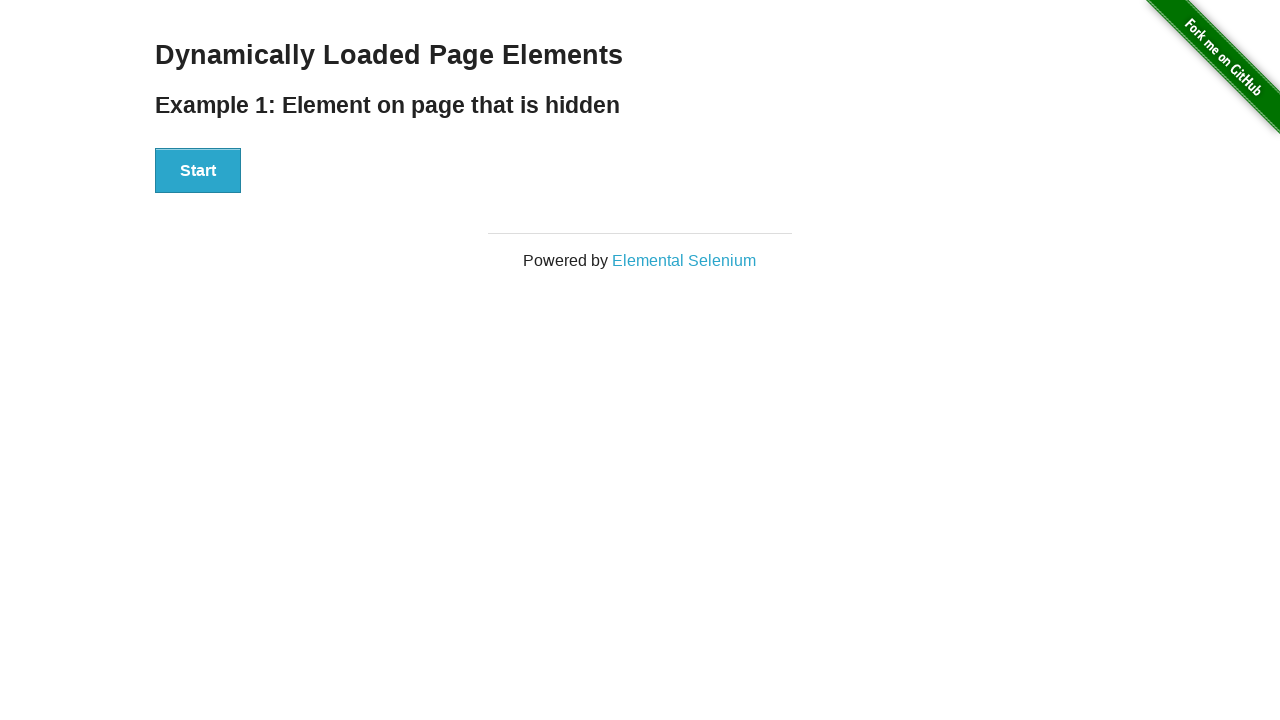

Clicked Start button to trigger dynamic loading at (198, 171) on #start button
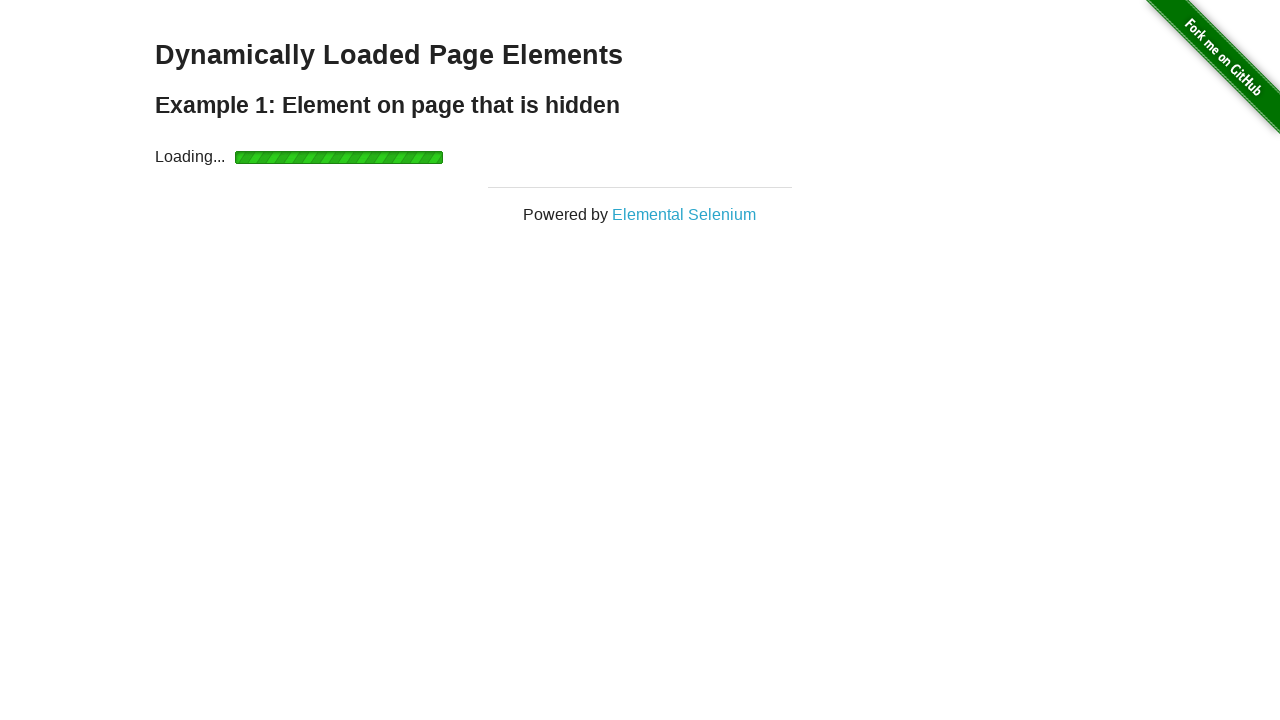

Waited for finish element to become visible
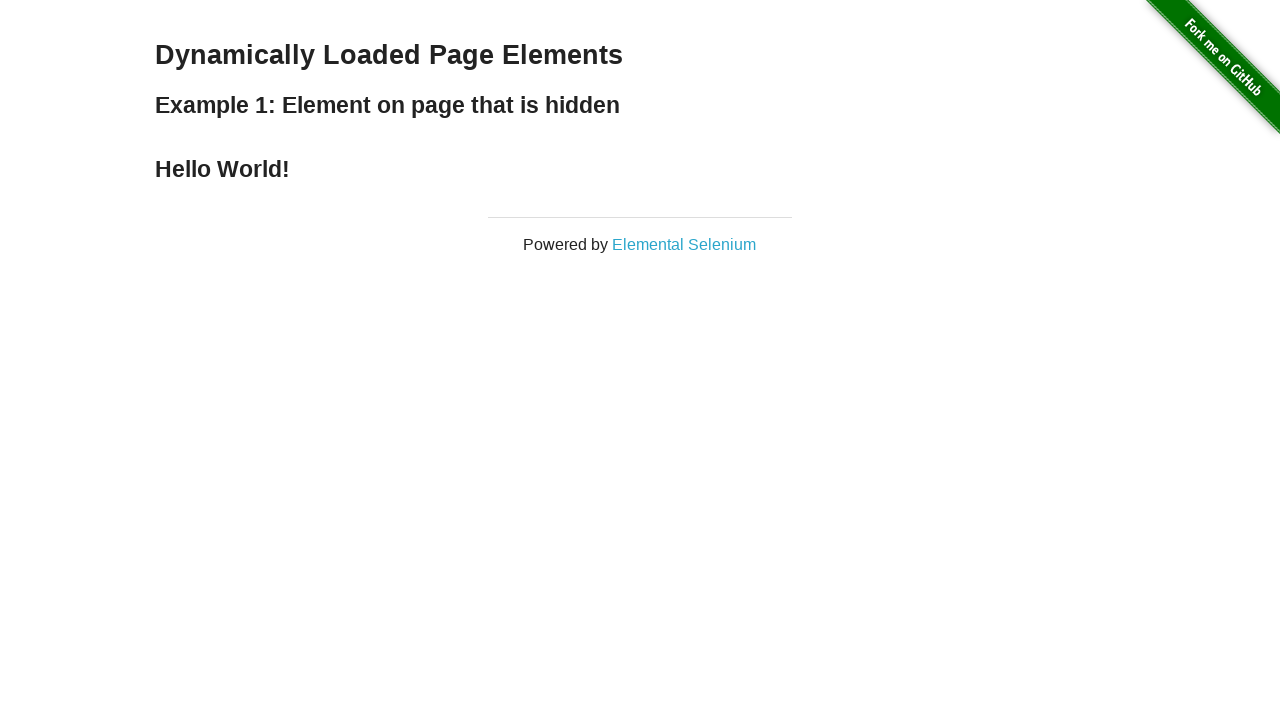

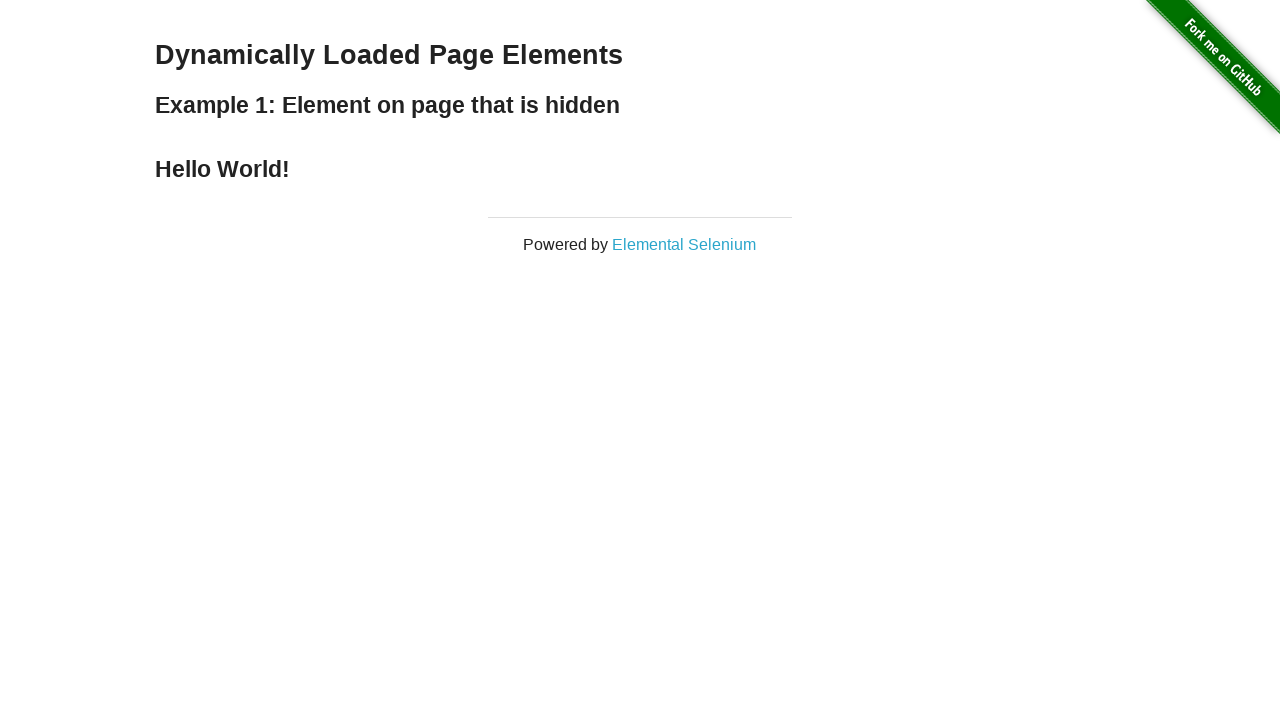